Navigates to the W3Schools JavaScript alert demo page and waits for it to load. This tests basic page navigation to an interactive JavaScript tutorial page.

Starting URL: https://www.w3schools.com/js/tryit.asp?filename=tryjs_alert

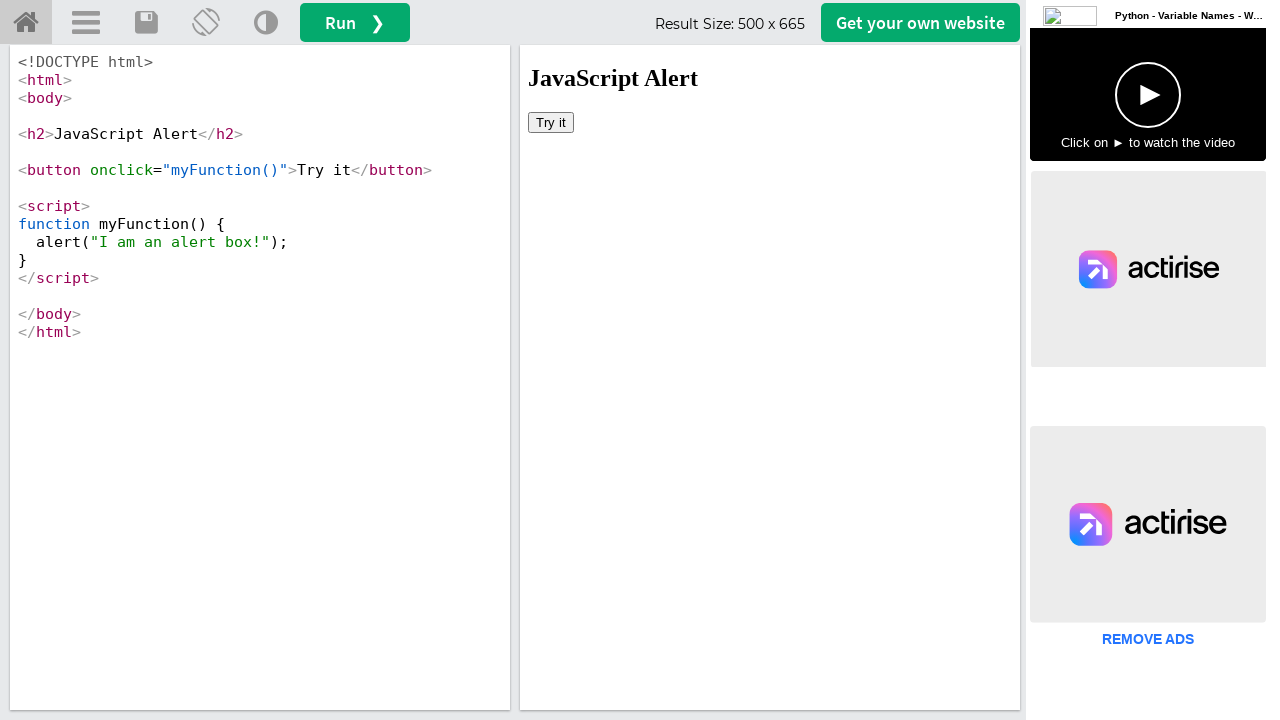

Waited for page to reach networkidle state
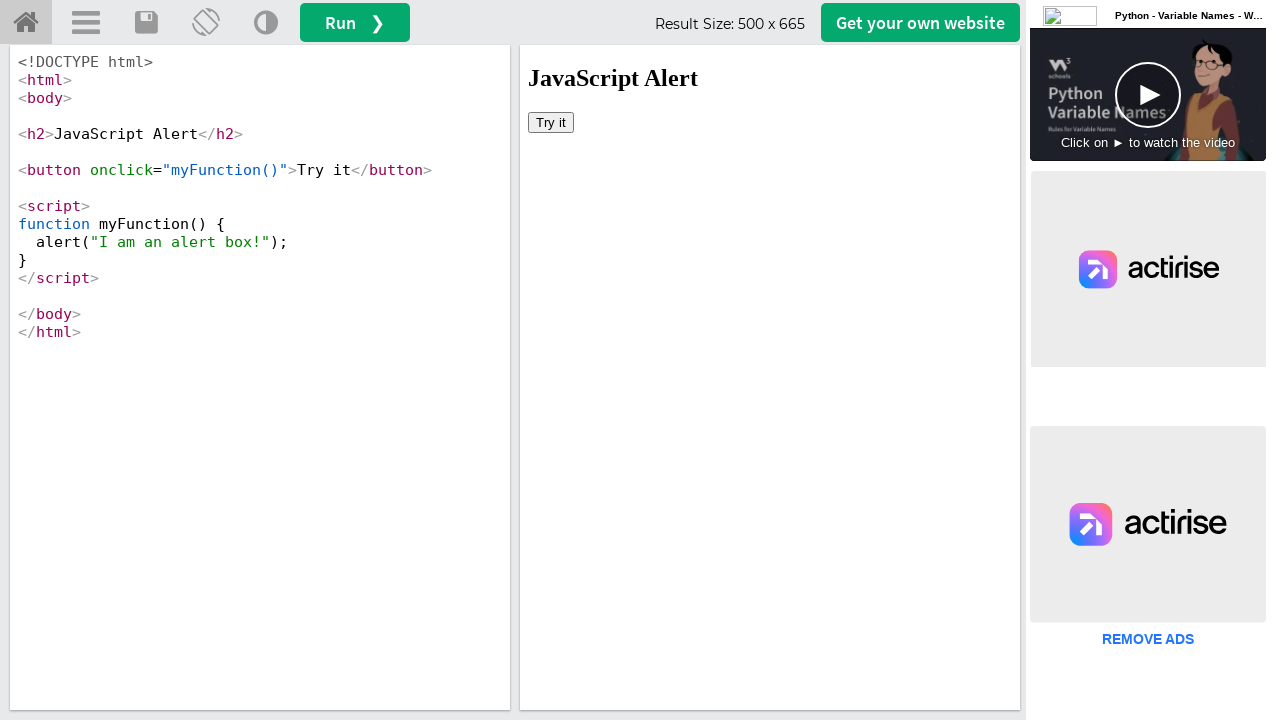

Iframe with id 'iframeResult' containing the code editor became visible
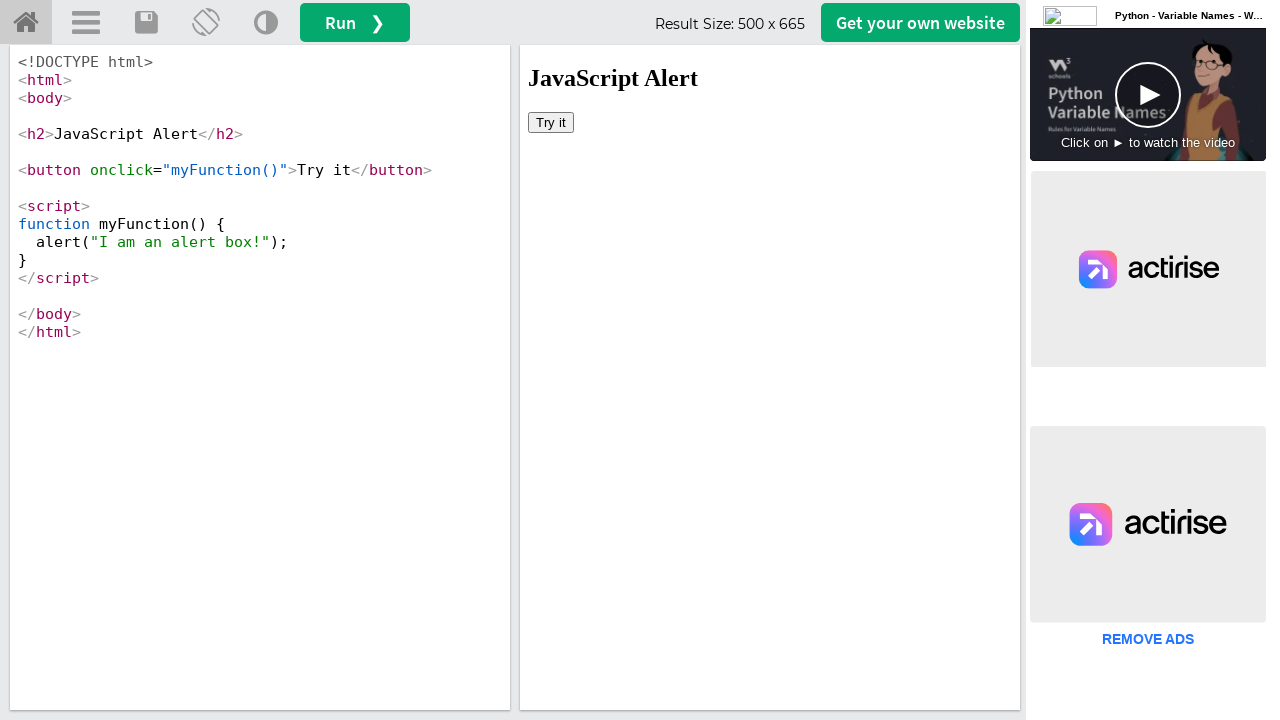

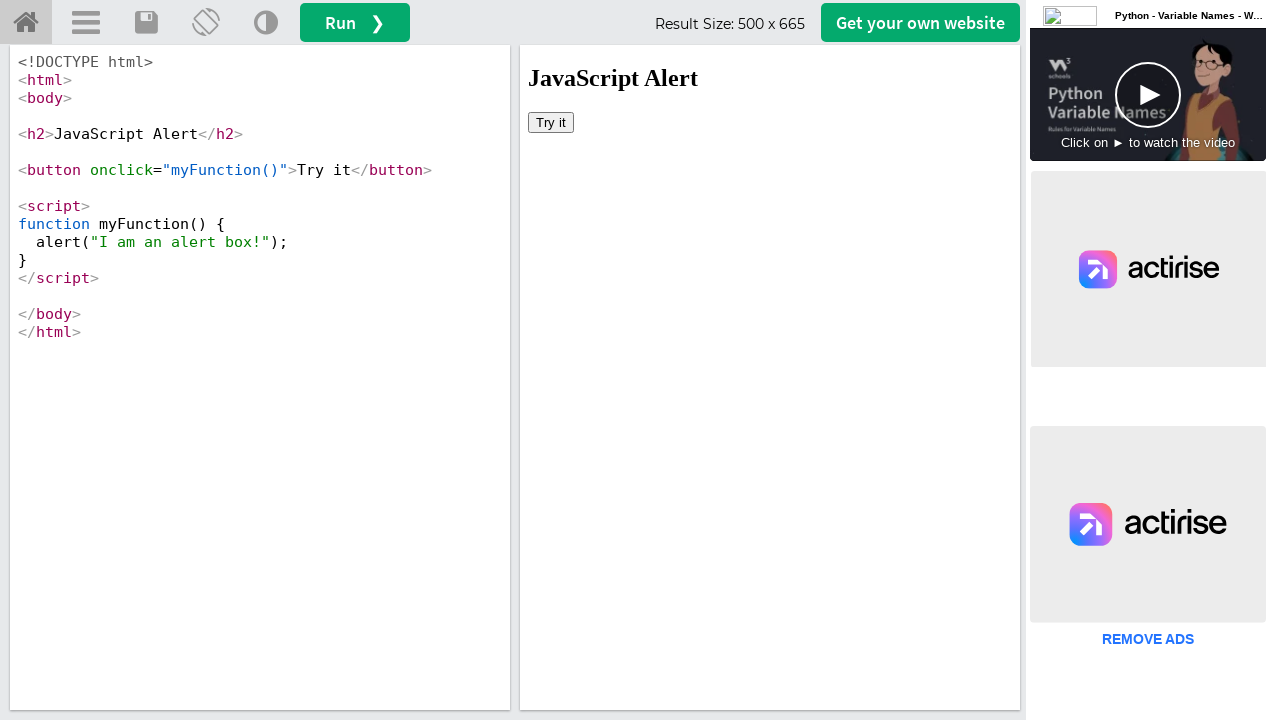